Tests clicking on the Add/Remove Elements link and then clicking the Add Element button on the target page.

Starting URL: https://the-internet.herokuapp.com

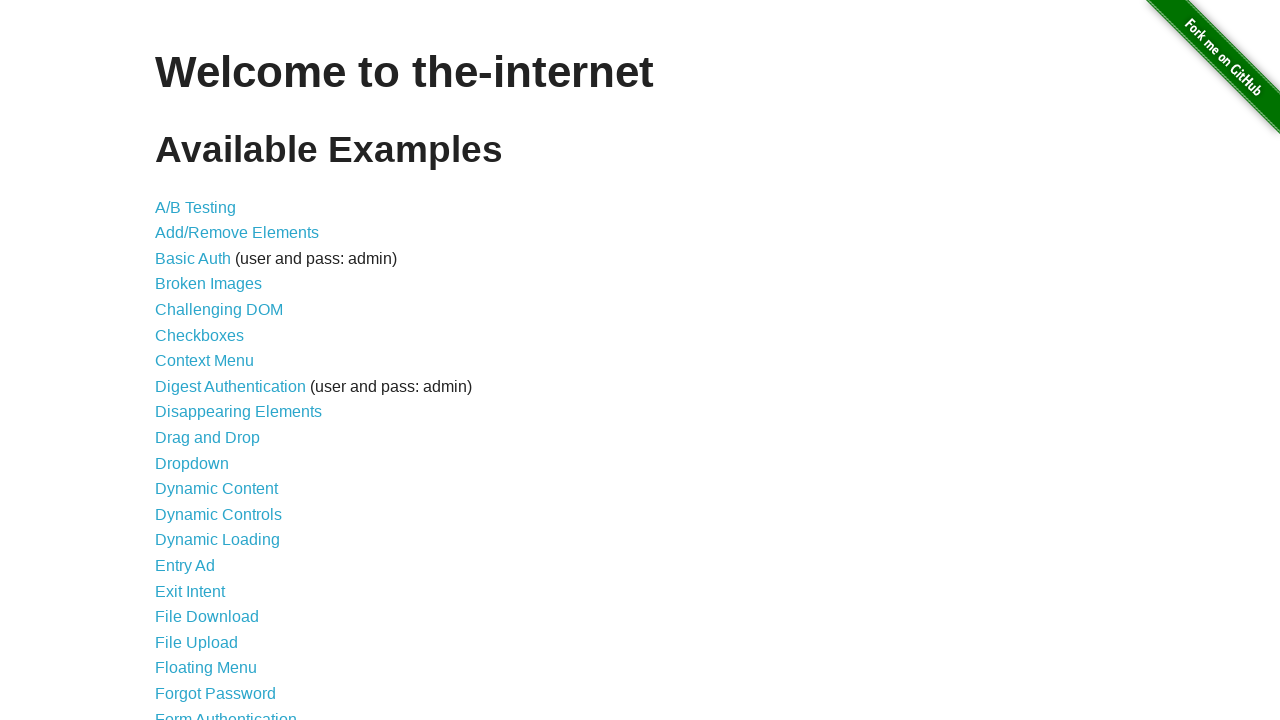

Clicked on Add/Remove Elements link at (237, 233) on text=Add/Remove Elements
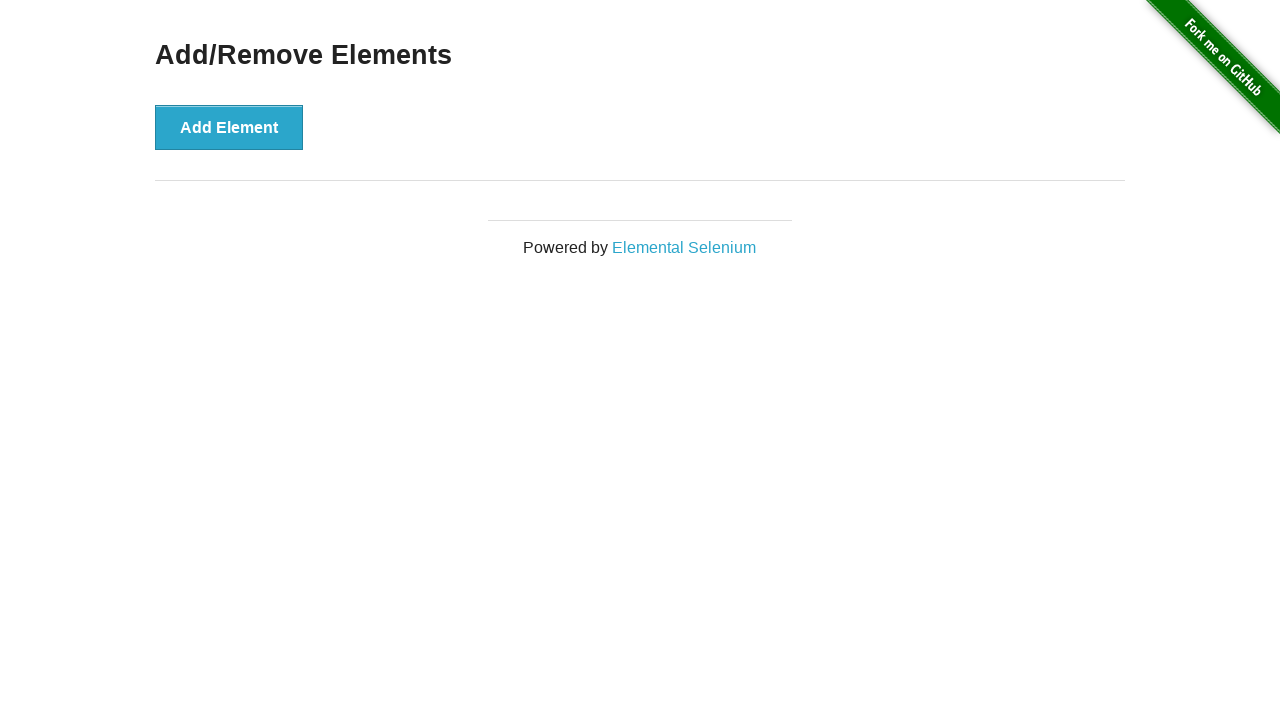

Clicked on Add Element button at (229, 127) on text=Add Element
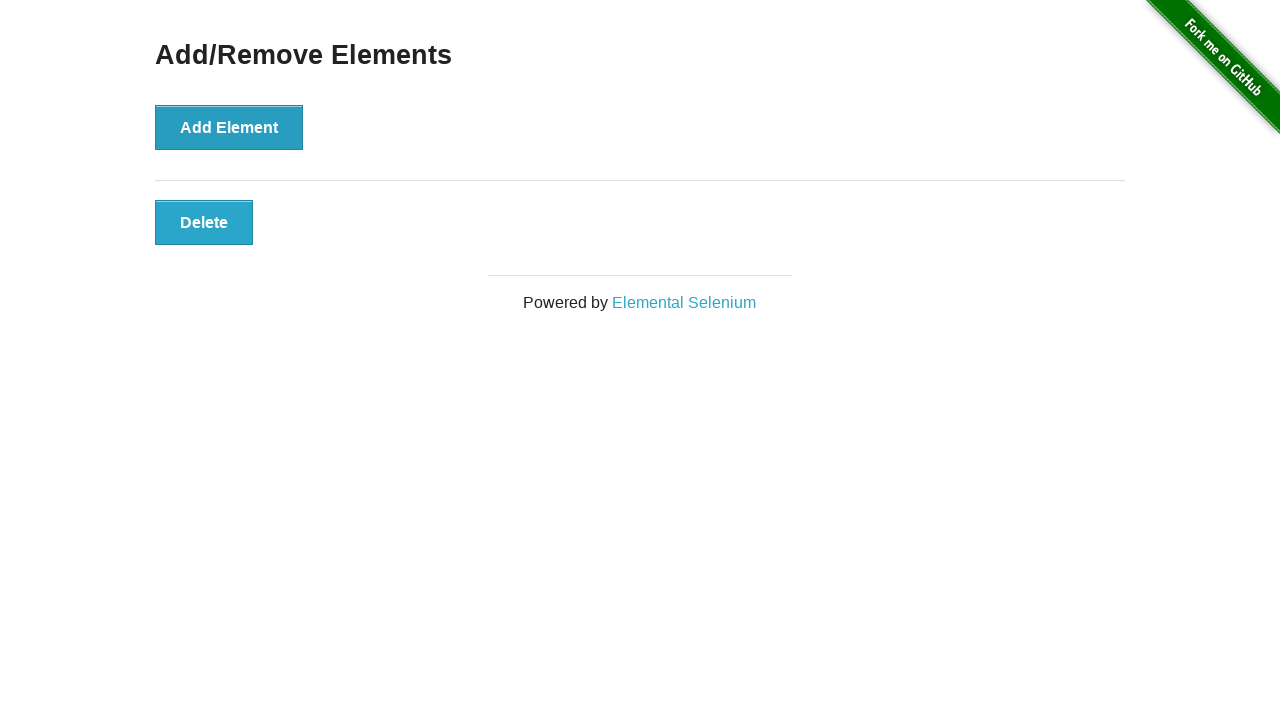

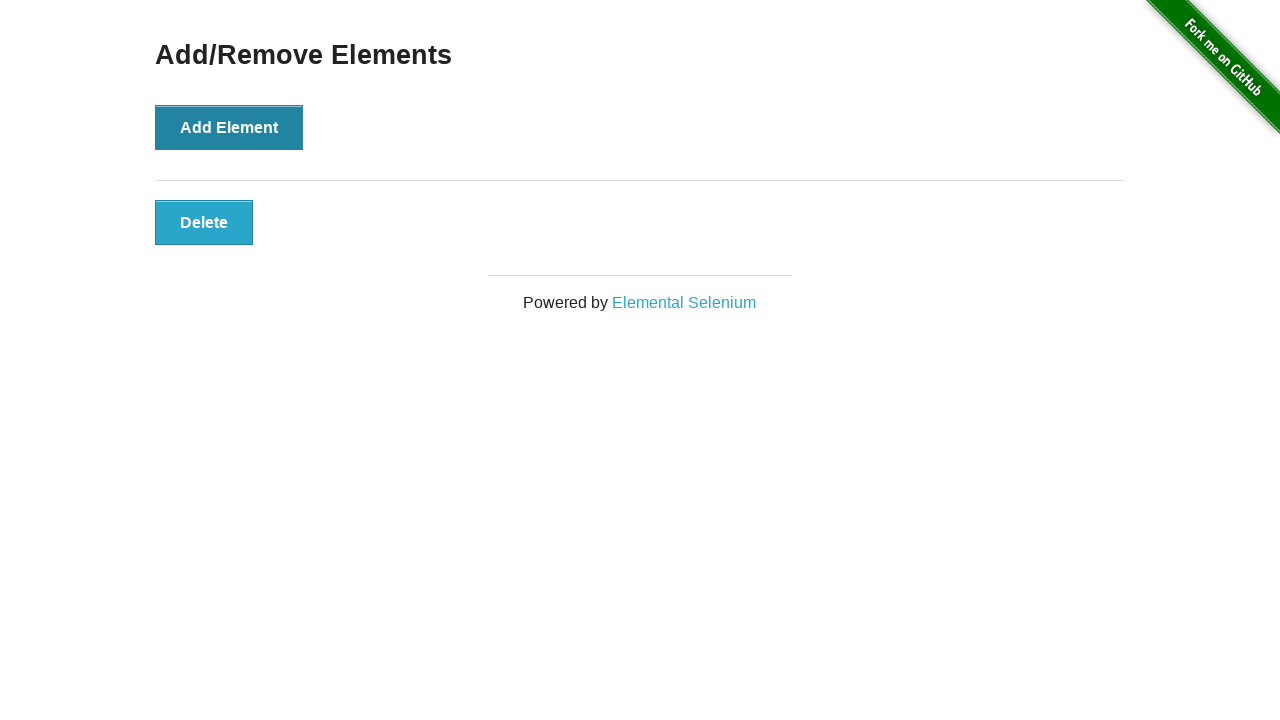